Navigates to the SIL Membership Plus page and waits for the page to fully load, then verifies the page content is visible.

Starting URL: https://silsdev.wpengine.com/membership-plus/

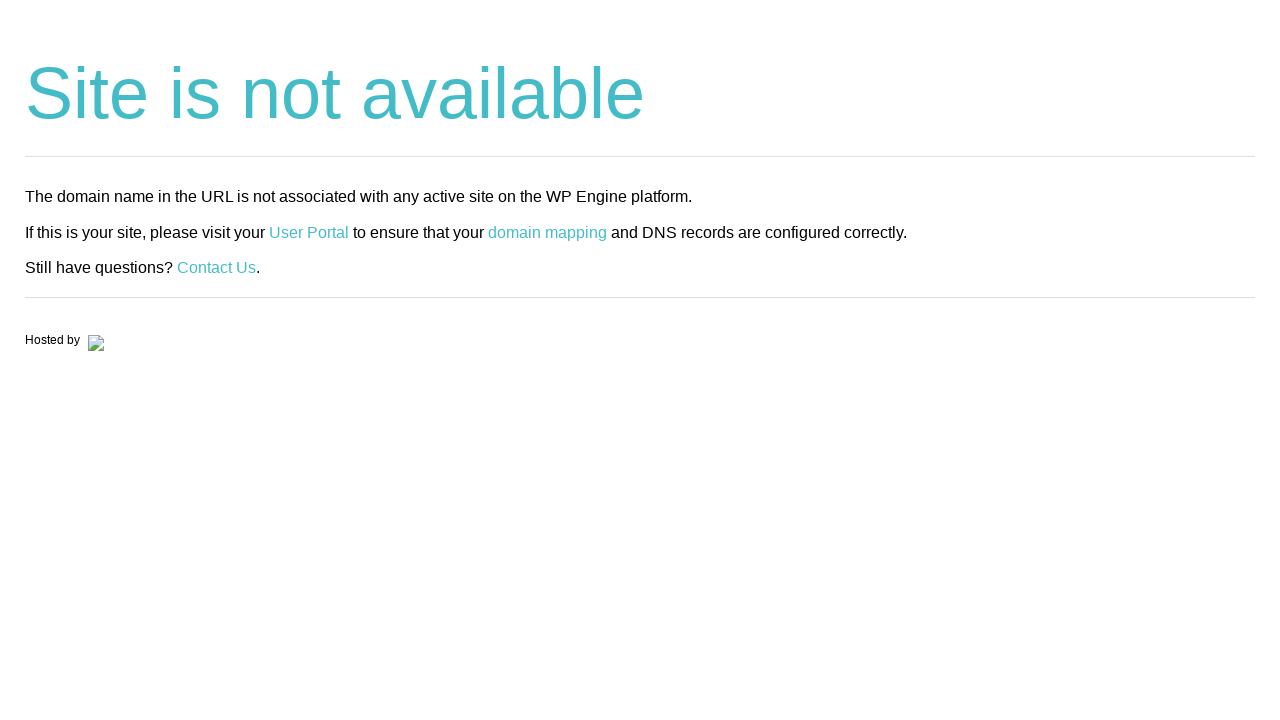

Set viewport size to 1440x18446 for consistent rendering
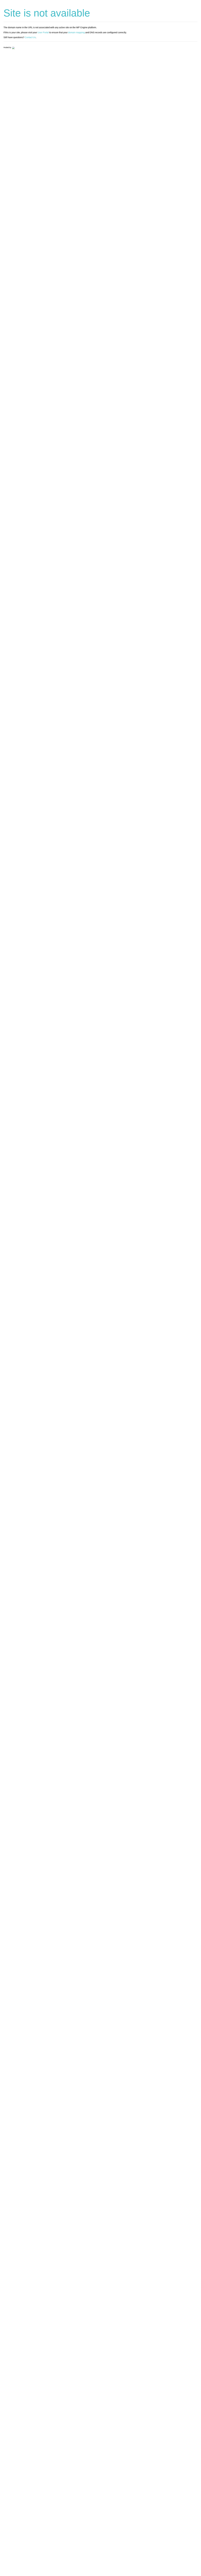

Waited for network idle state - page content fully loaded
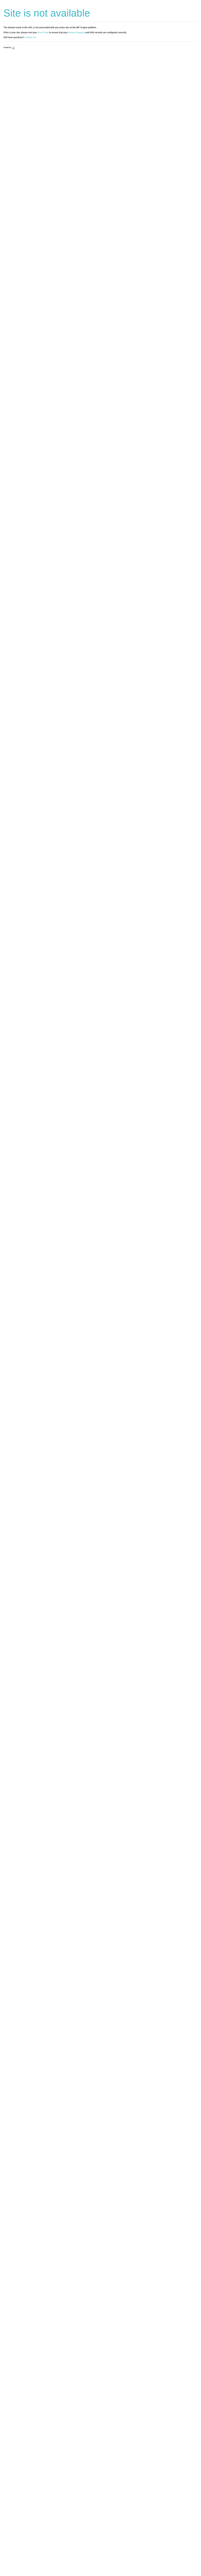

Verified page loaded by confirming body element is present
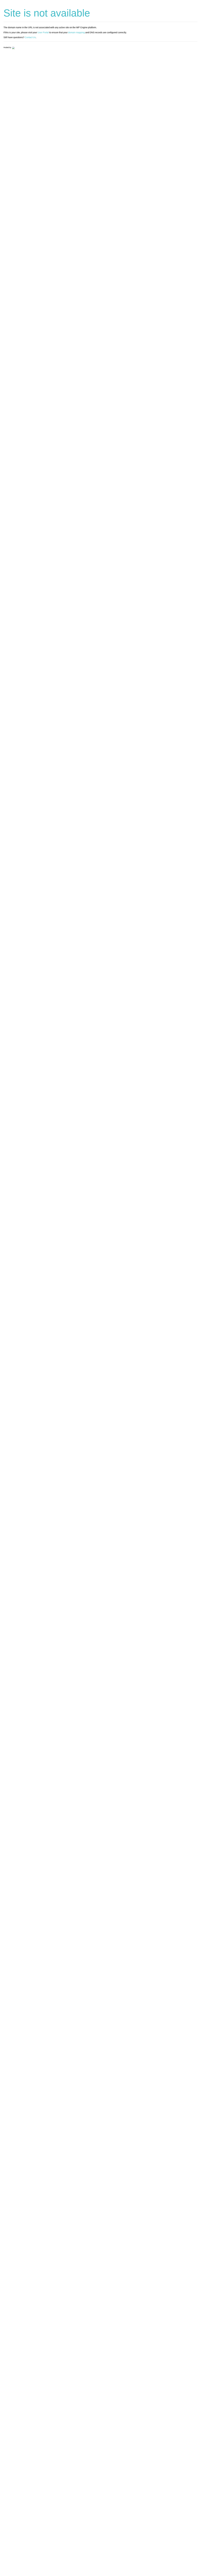

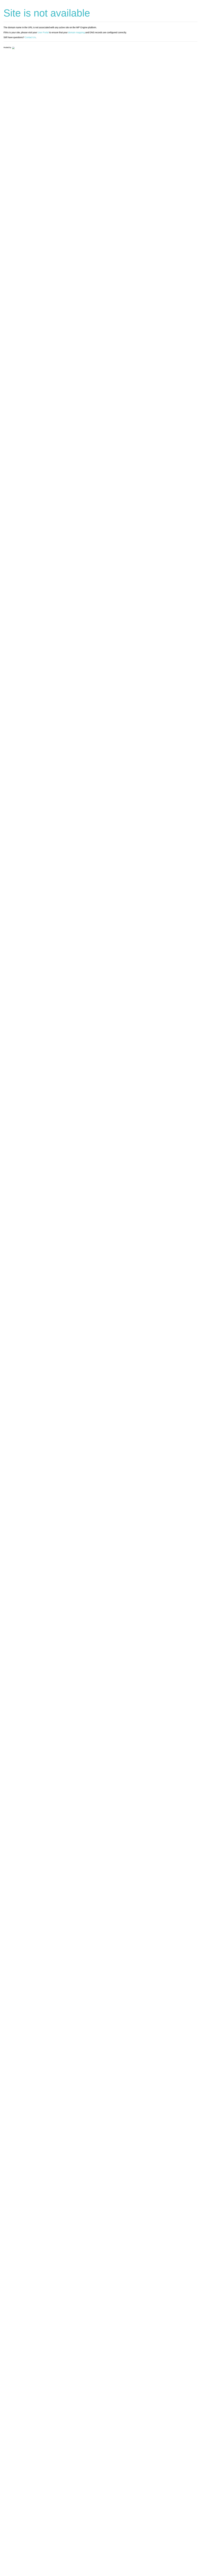